Tests Drag and Drop functionality by dragging column B to column A

Starting URL: https://the-internet.herokuapp.com/

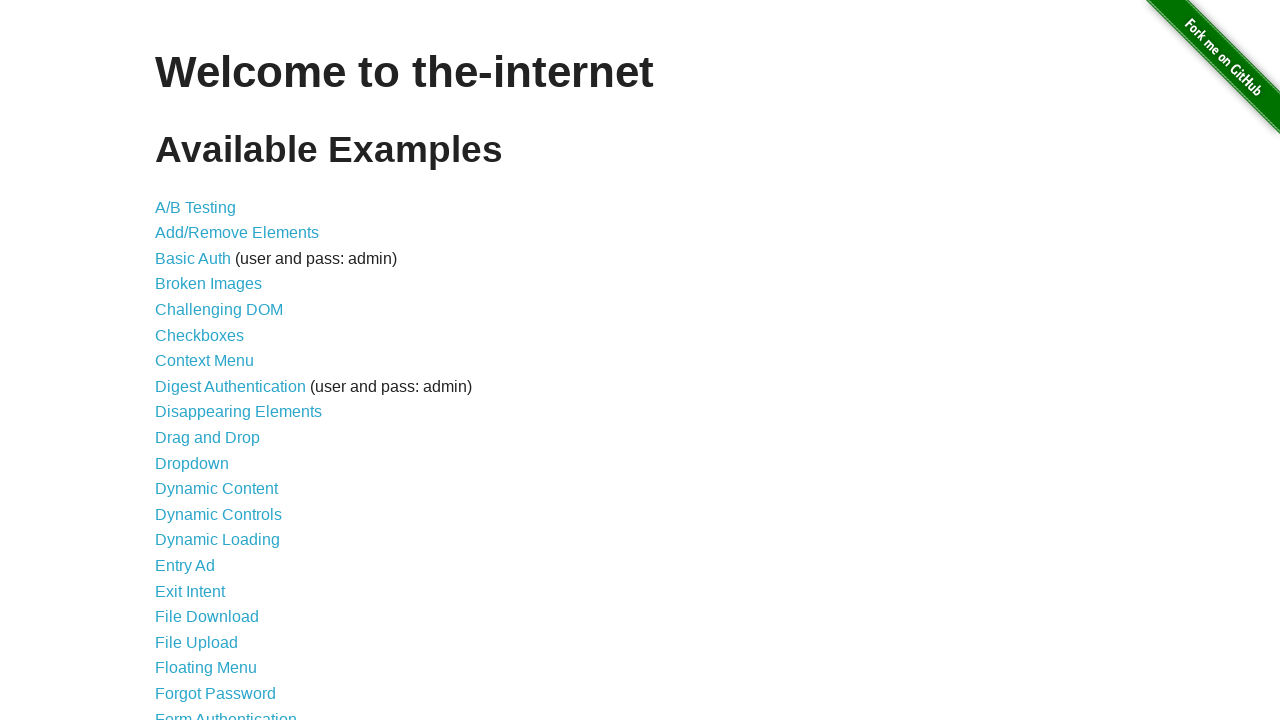

Clicked on Drag and Drop link at (208, 438) on xpath=//*[@id='content']/ul/li[10]/a
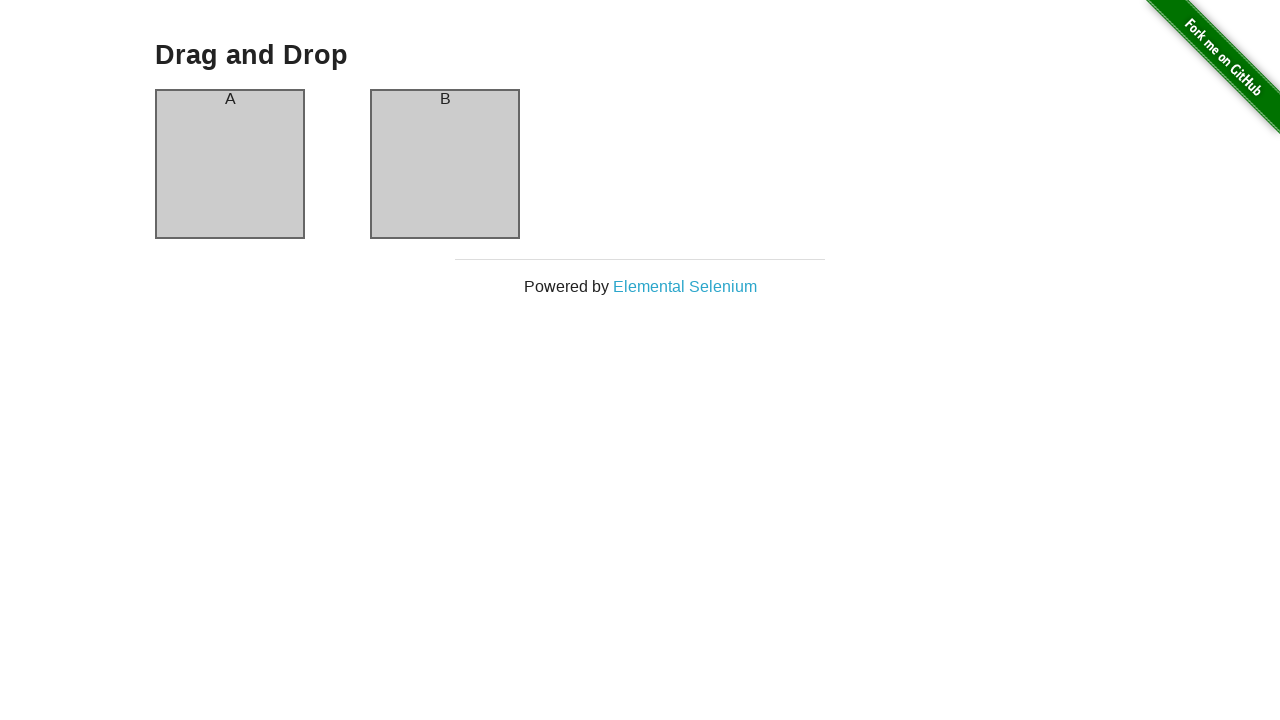

Located column A element
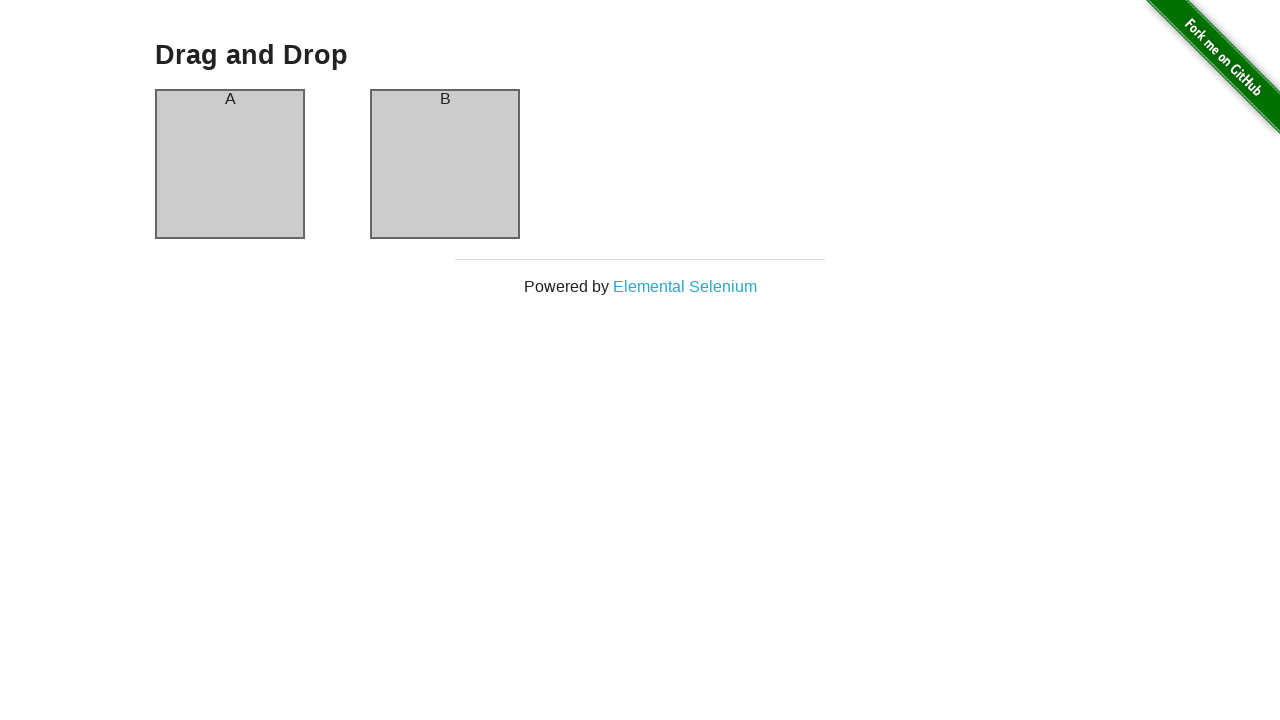

Located column B element
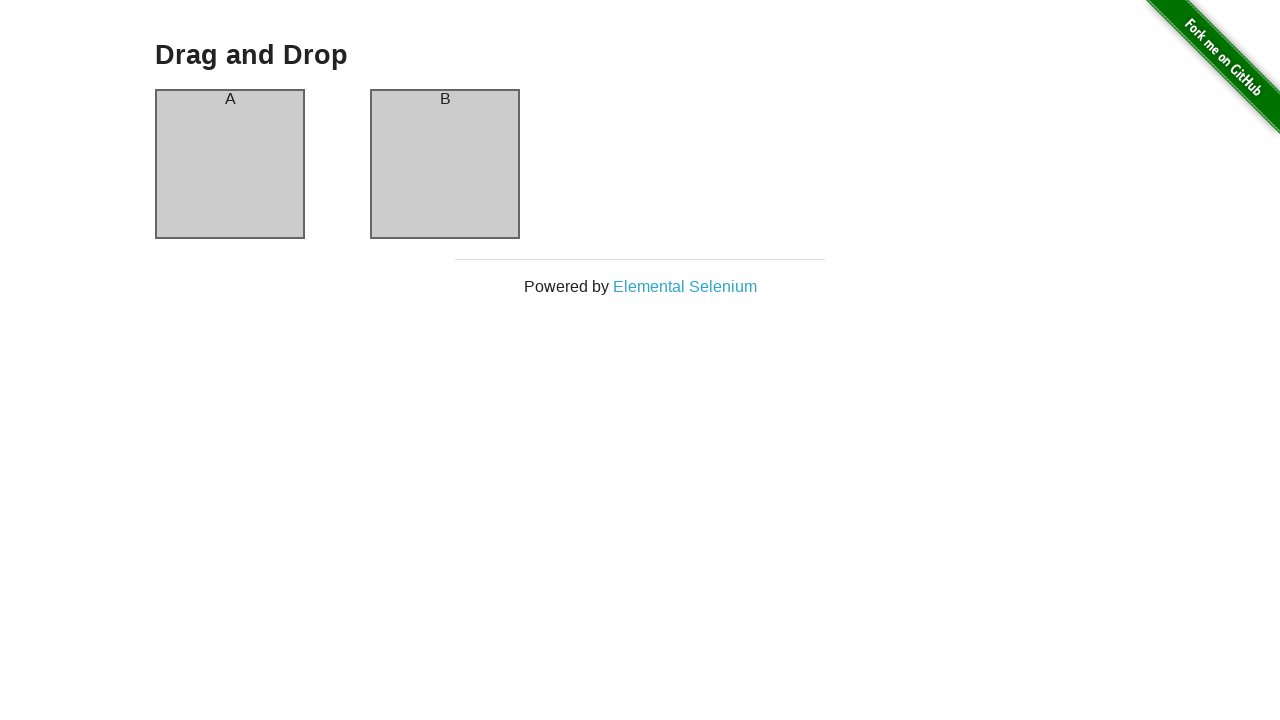

Dragged column B to column A at (230, 164)
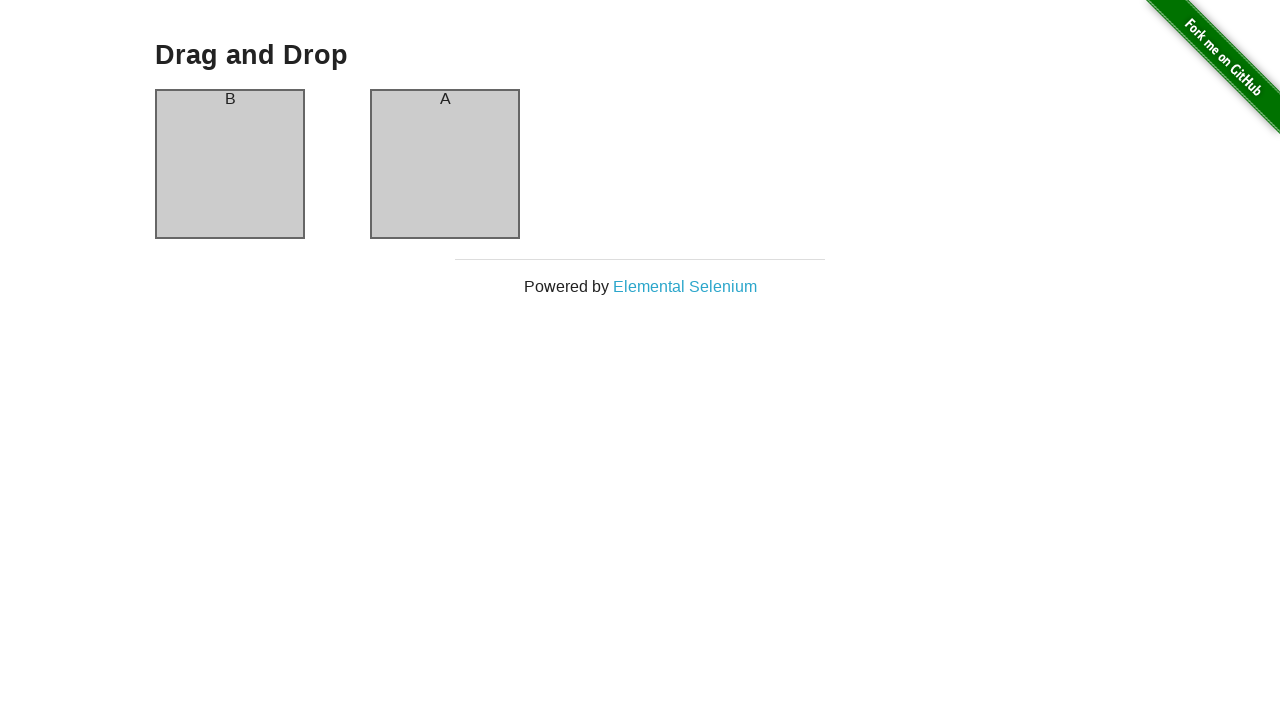

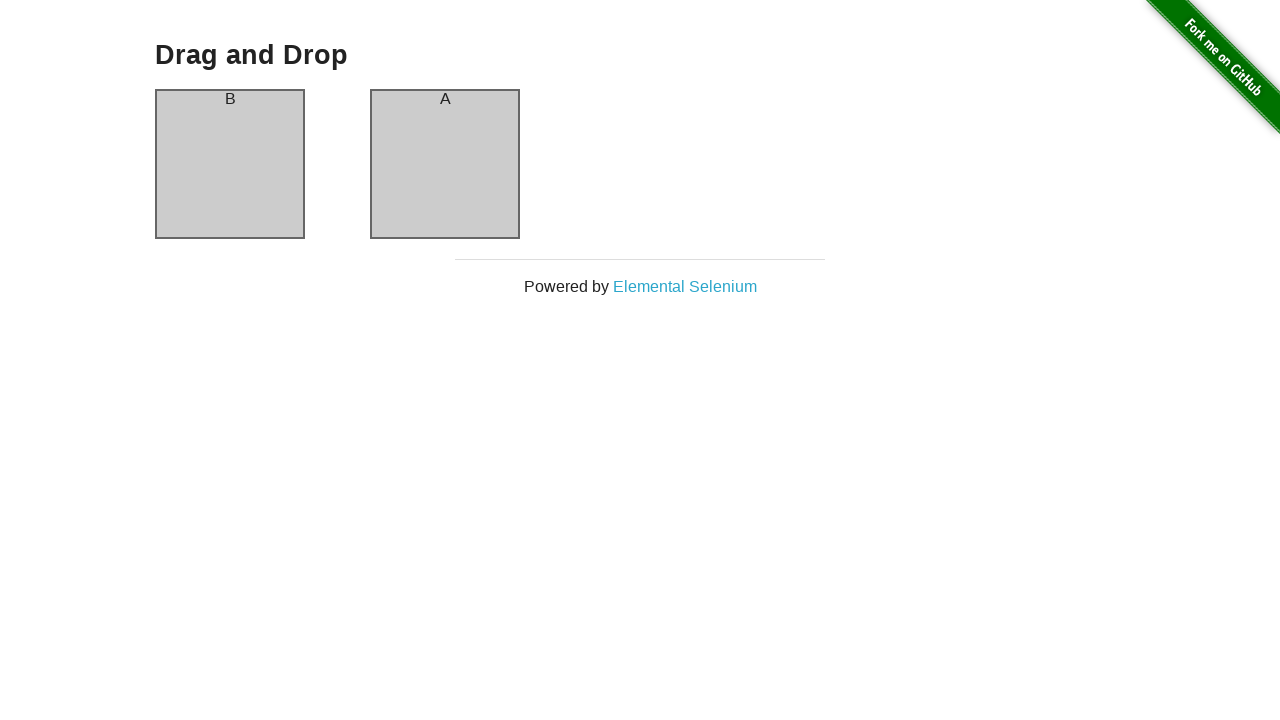